Navigates to the Universal Paperclips game page, a browser-based incremental game

Starting URL: https://www.decisionproblem.com/paperclips/index2.html

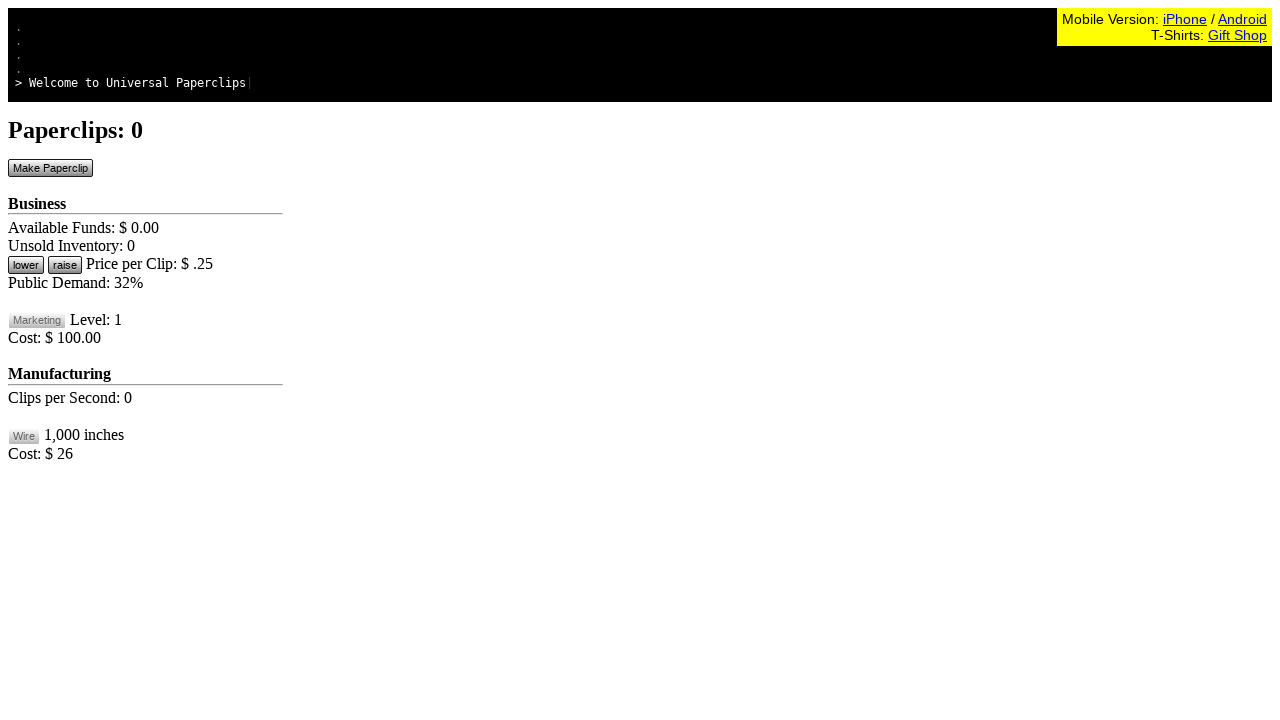

Waited for Universal Paperclips game page to load (domcontentloaded state)
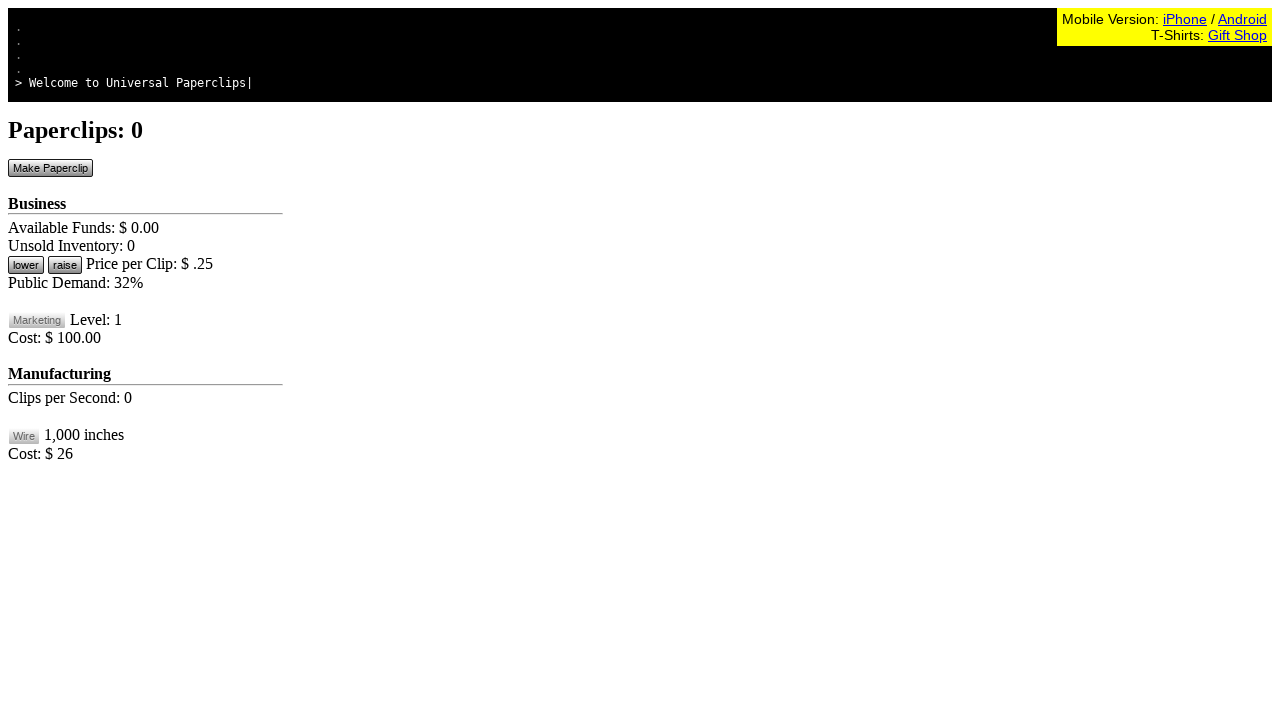

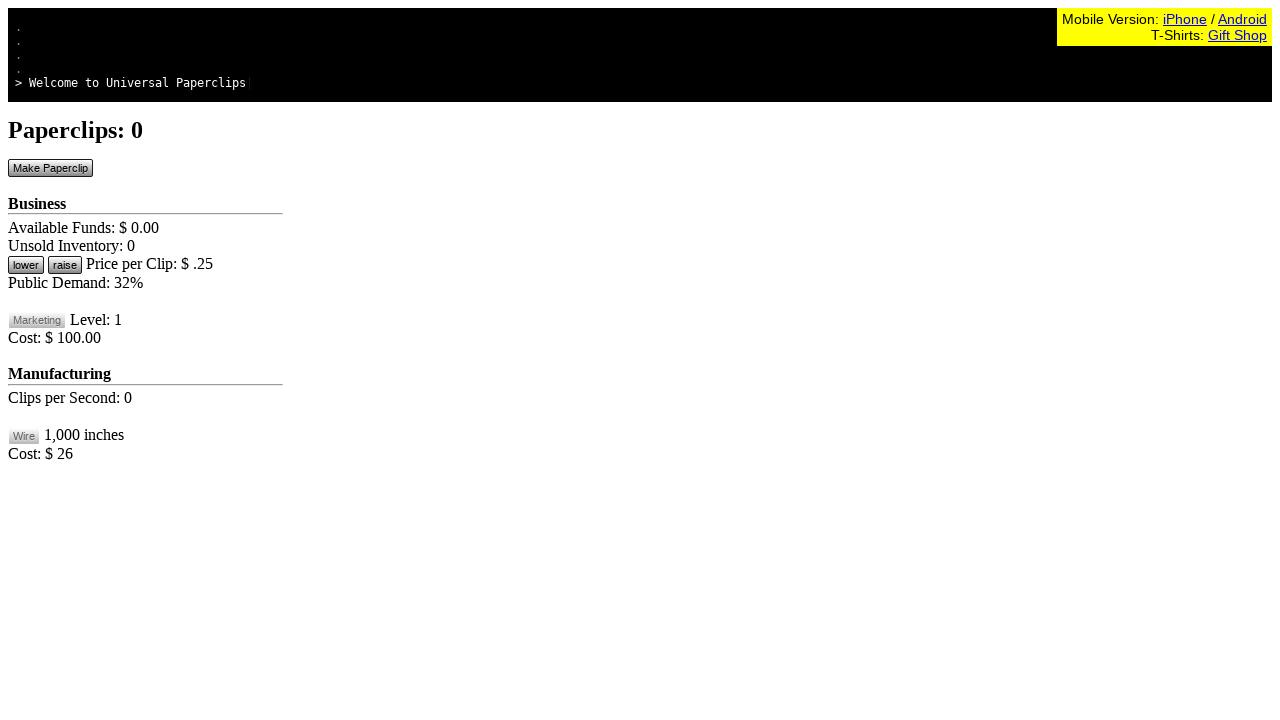